Tests sorting the Due column in ascending order by clicking the column header and verifying the values are sorted correctly

Starting URL: http://the-internet.herokuapp.com/tables

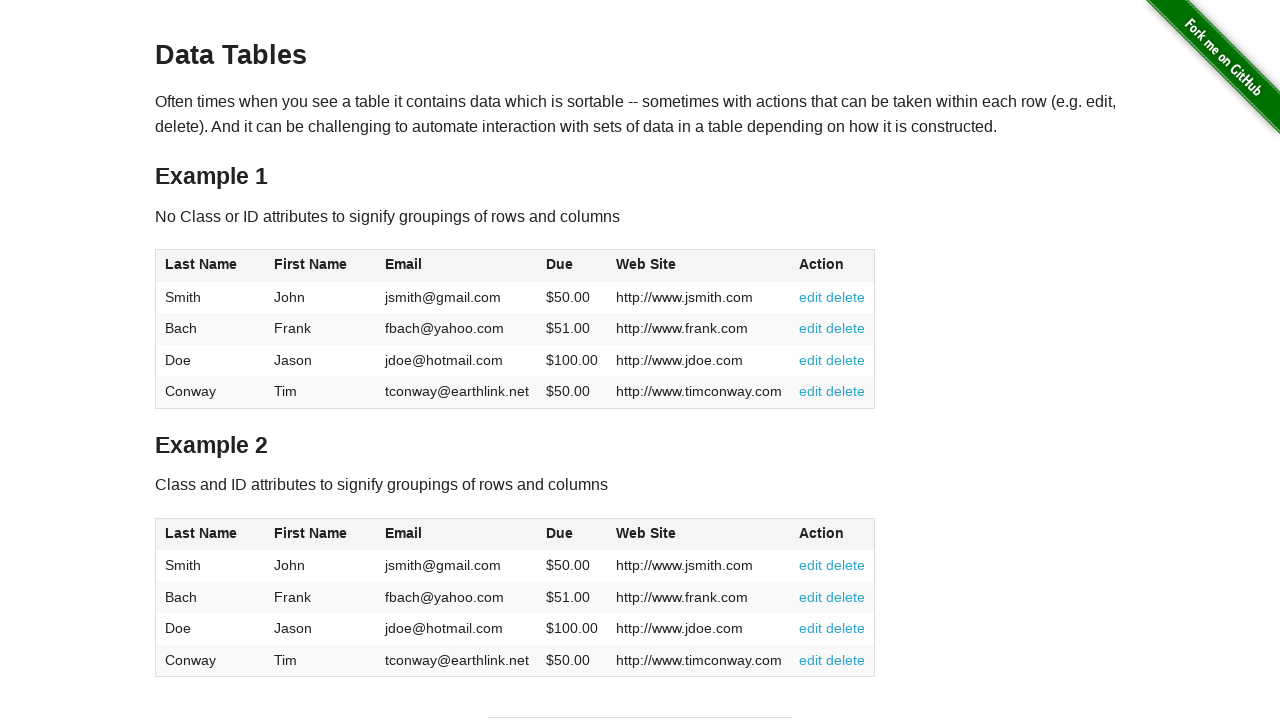

Clicked Due column header to sort ascending at (572, 266) on #table1 thead tr th:nth-of-type(4)
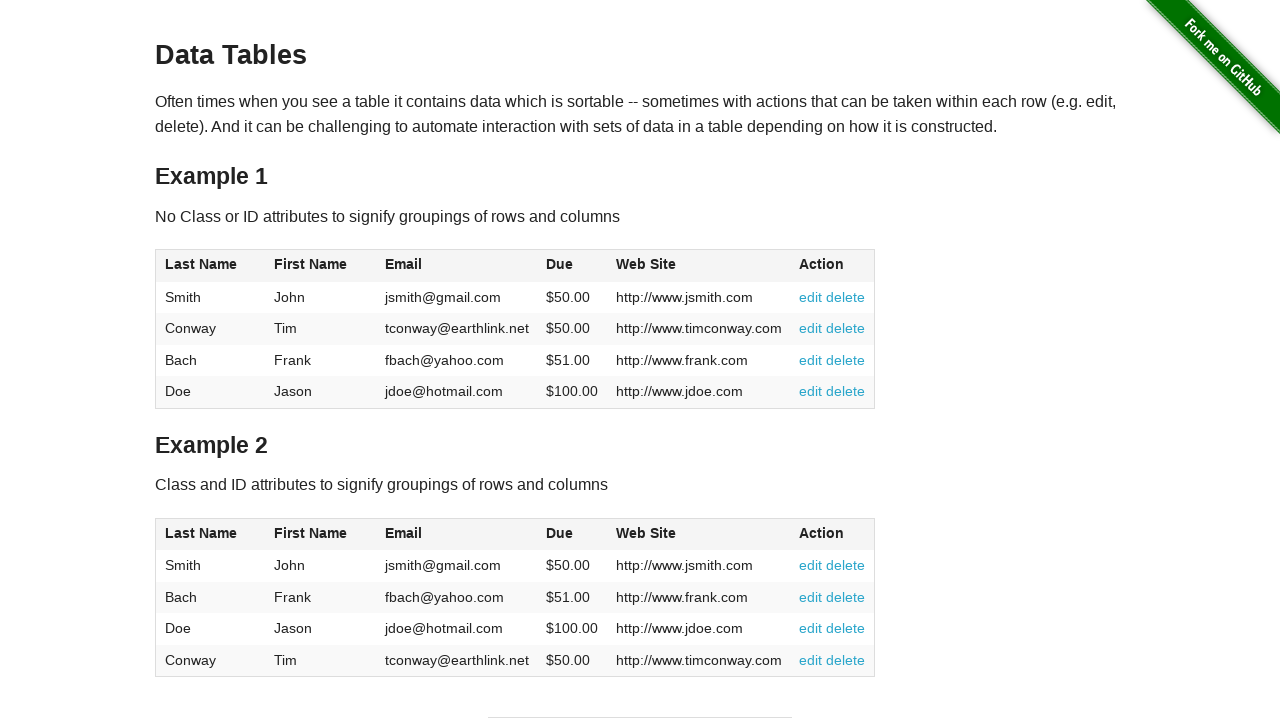

Due column table cells loaded and visible
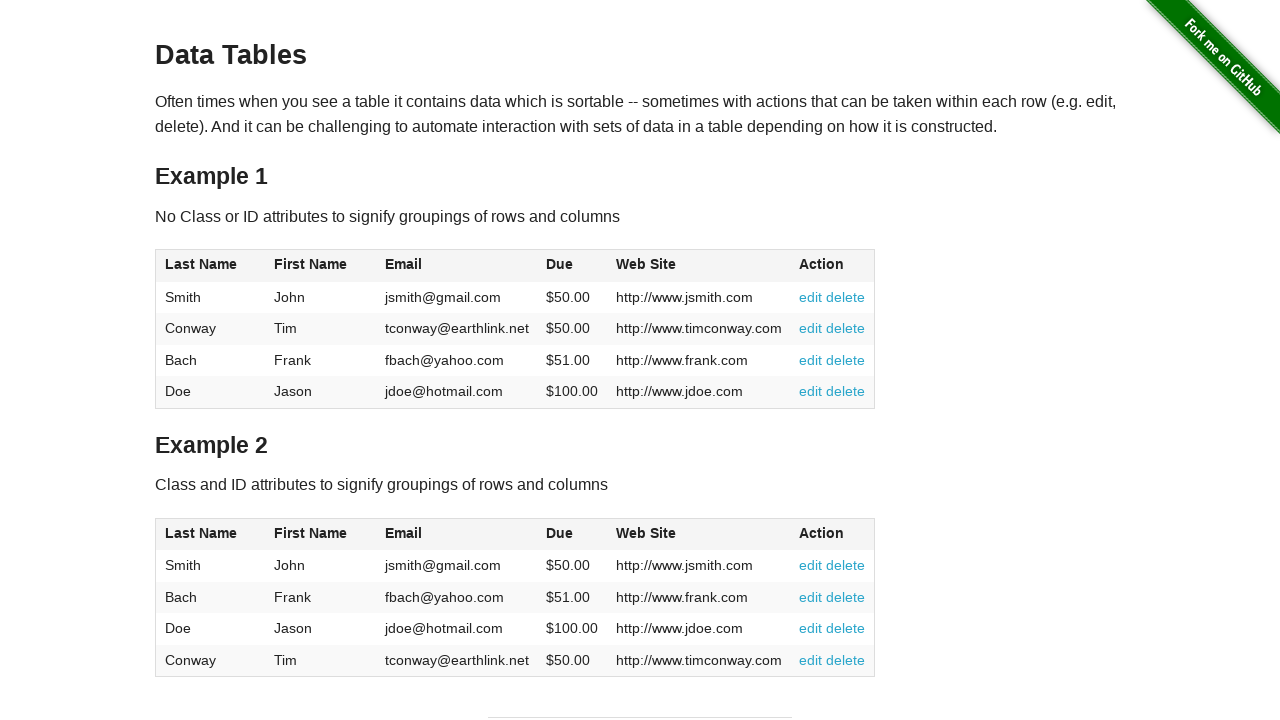

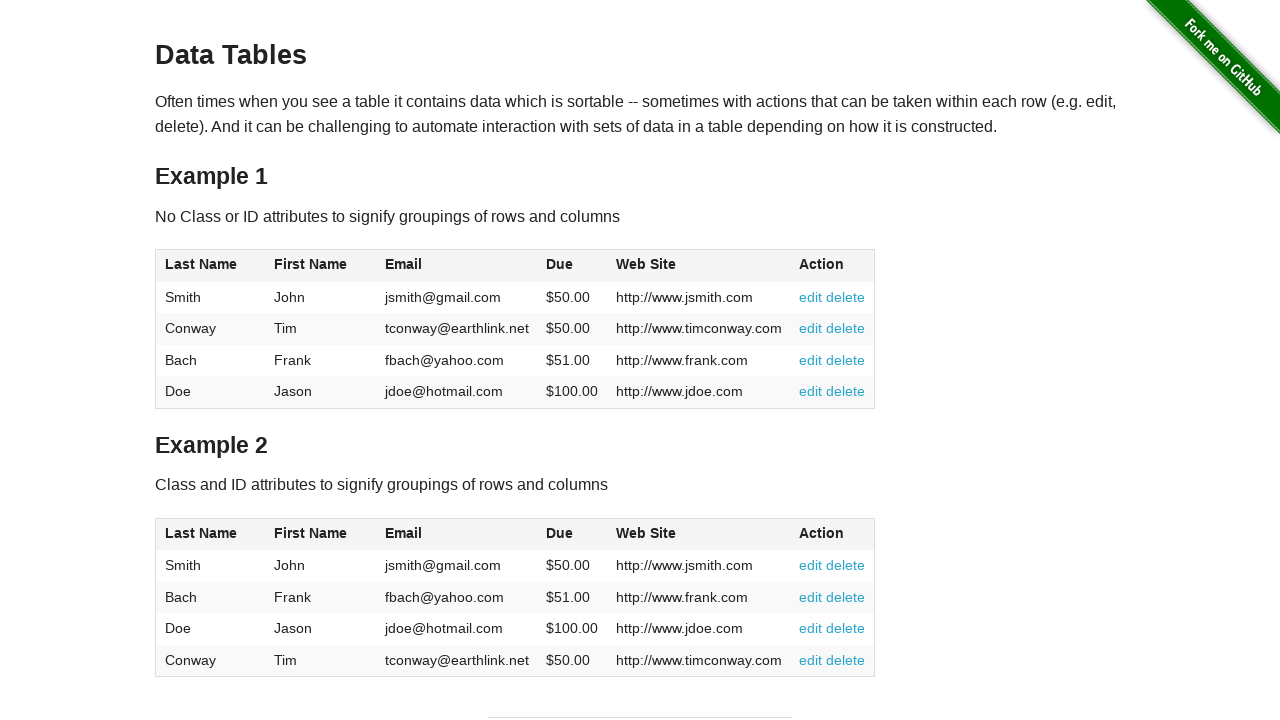